Tests dynamic loading by clicking a start button and waiting for content to appear

Starting URL: https://the-internet.herokuapp.com/dynamic_loading/2

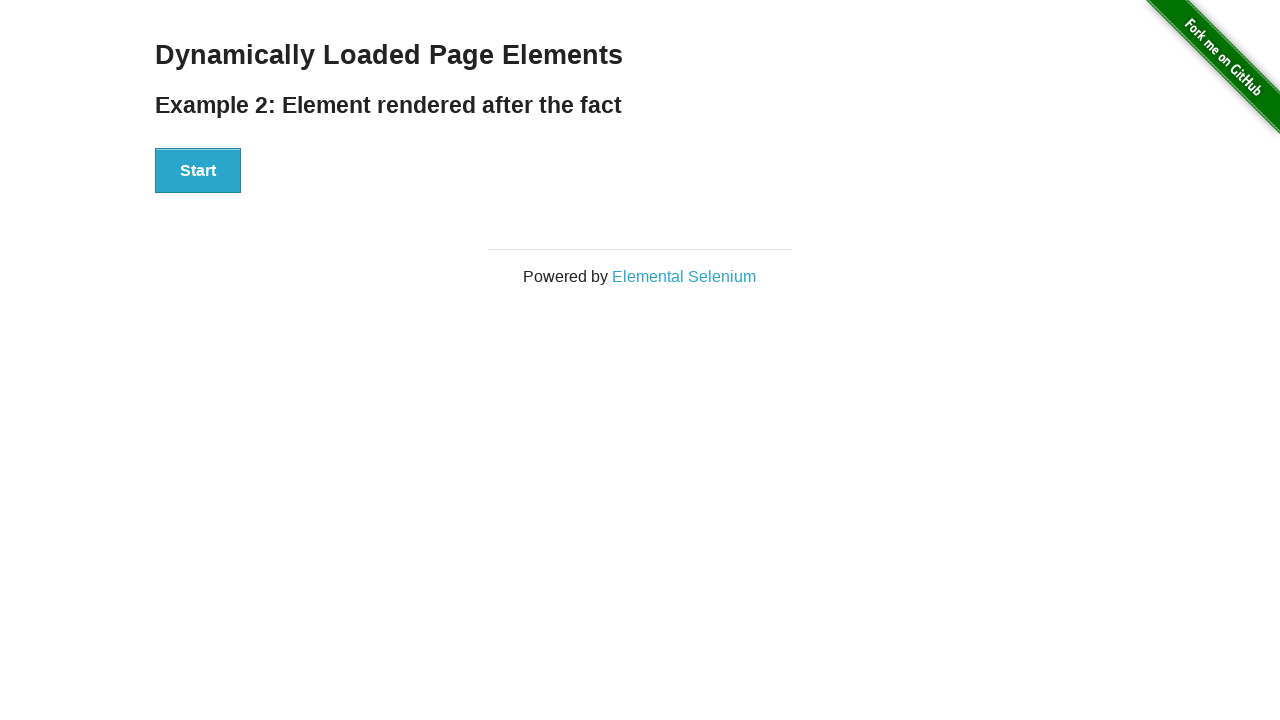

Clicked start button to trigger dynamic loading at (198, 171) on #start button
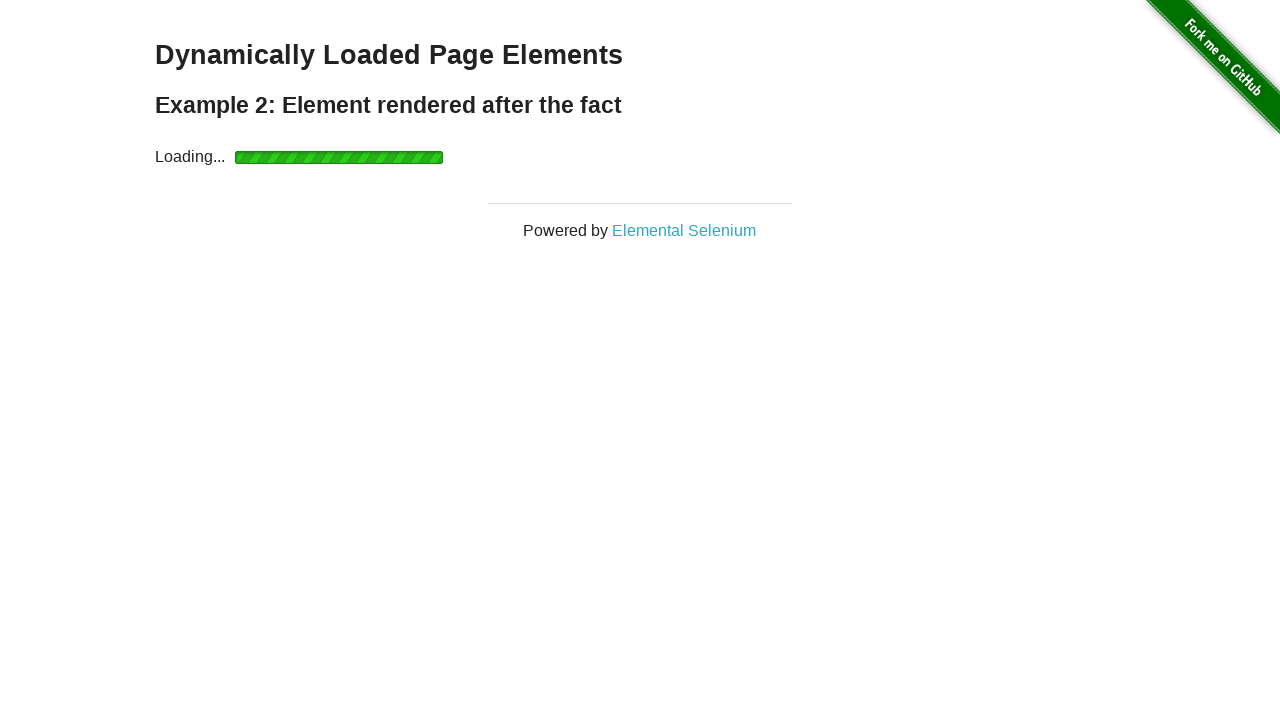

Dynamic content loaded and finish element appeared
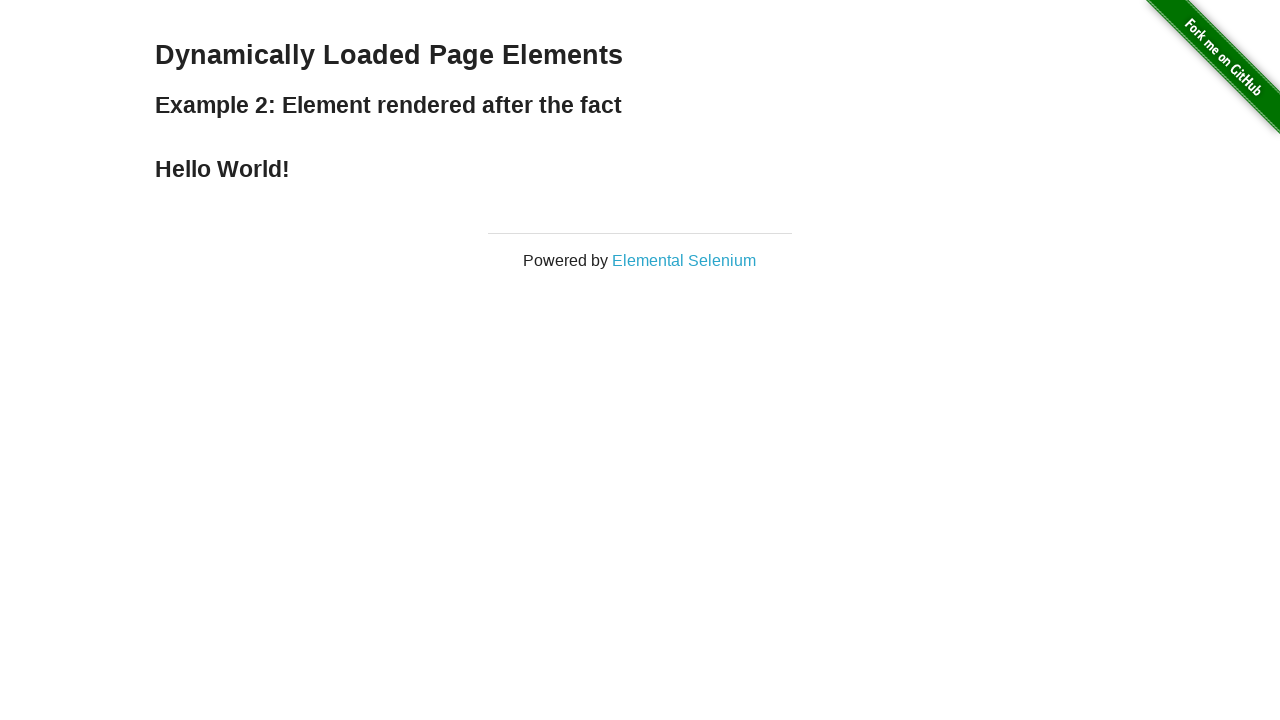

Verified that finish element contains 'Hello World!' text
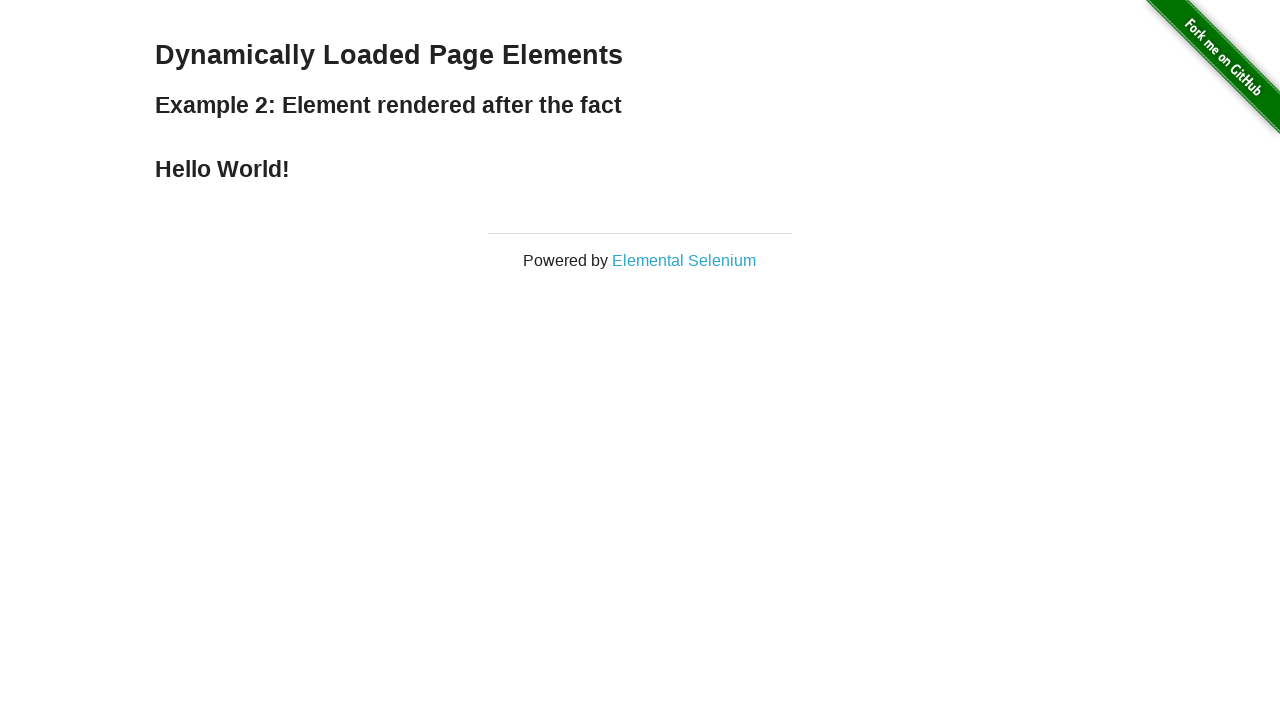

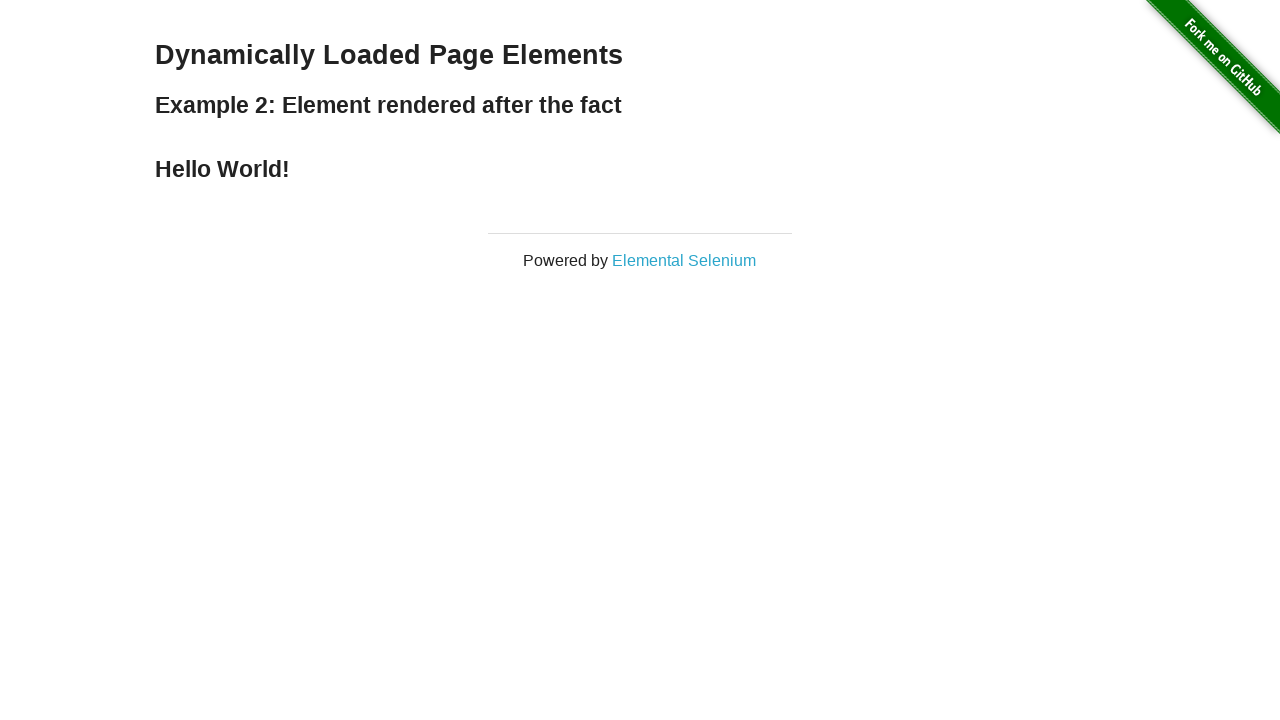